Tests a jQuery UI datepicker by entering a date, then navigating through months/years to select a specific date (July 28, 2026)

Starting URL: https://jqueryui.com/datepicker/

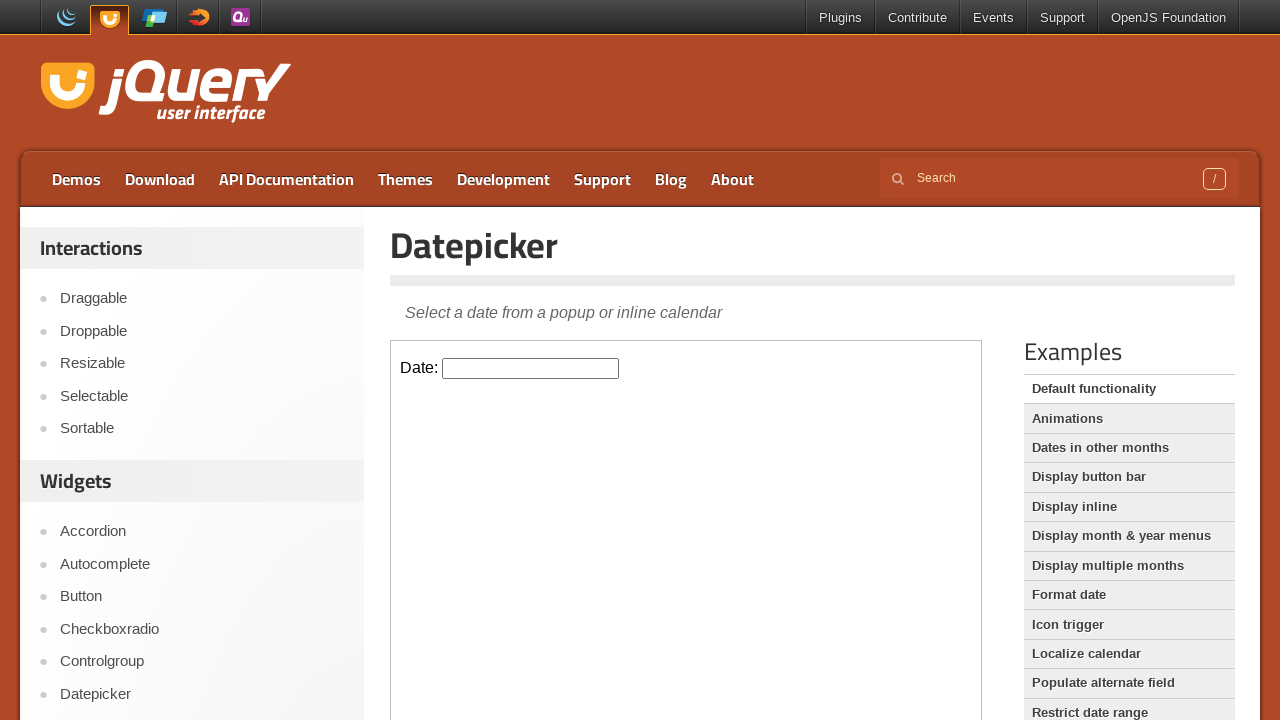

Located iframe containing datepicker
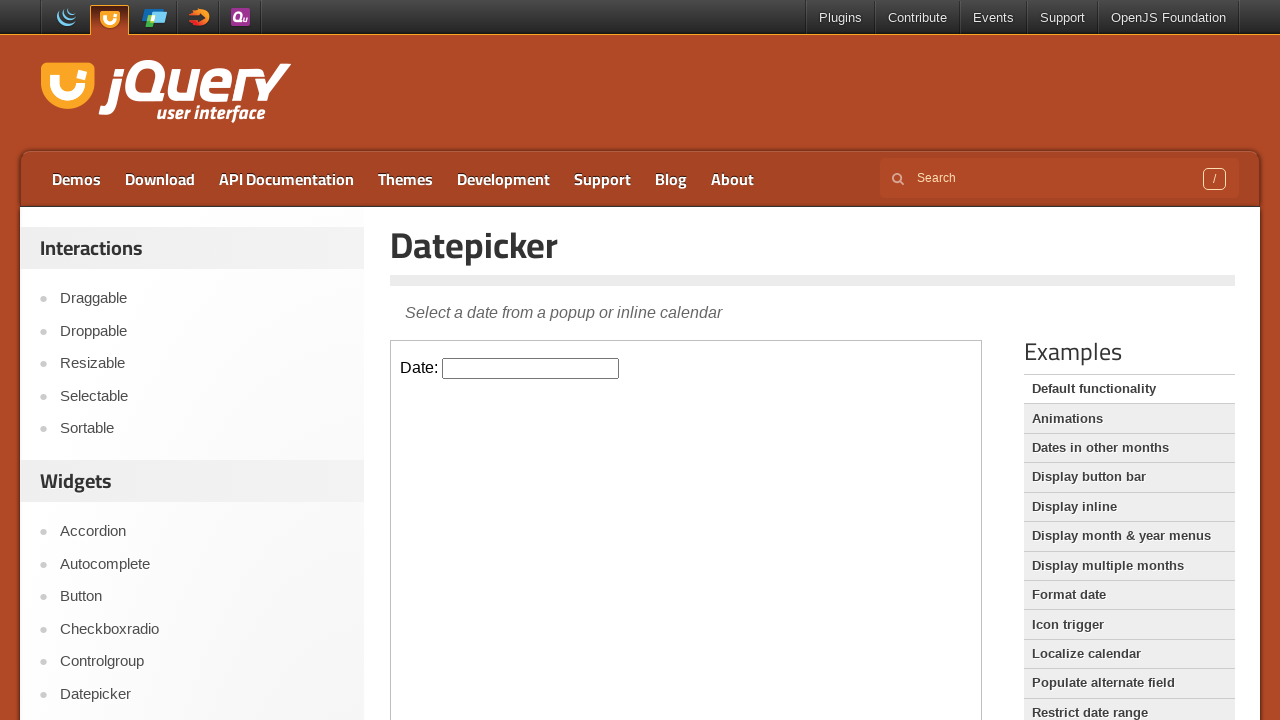

Clicked datepicker input to open calendar at (531, 368) on iframe.demo-frame >> internal:control=enter-frame >> .hasDatepicker
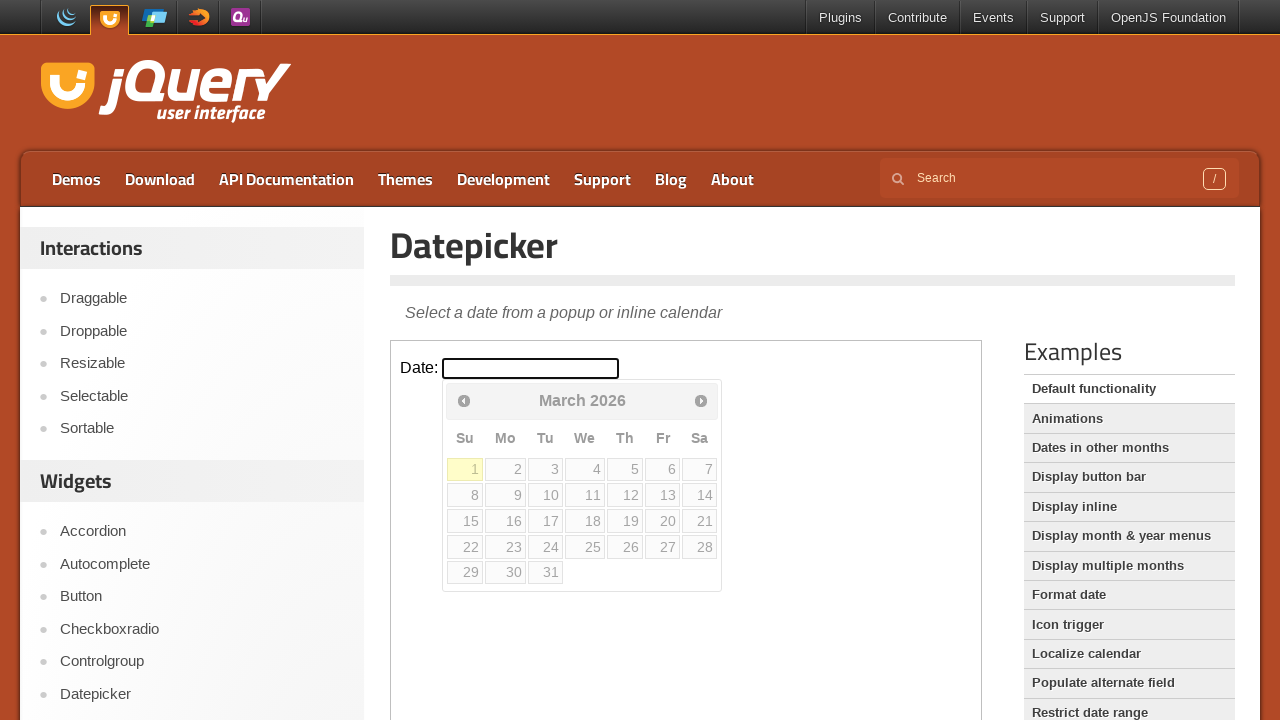

Checked current month/year: March 2026
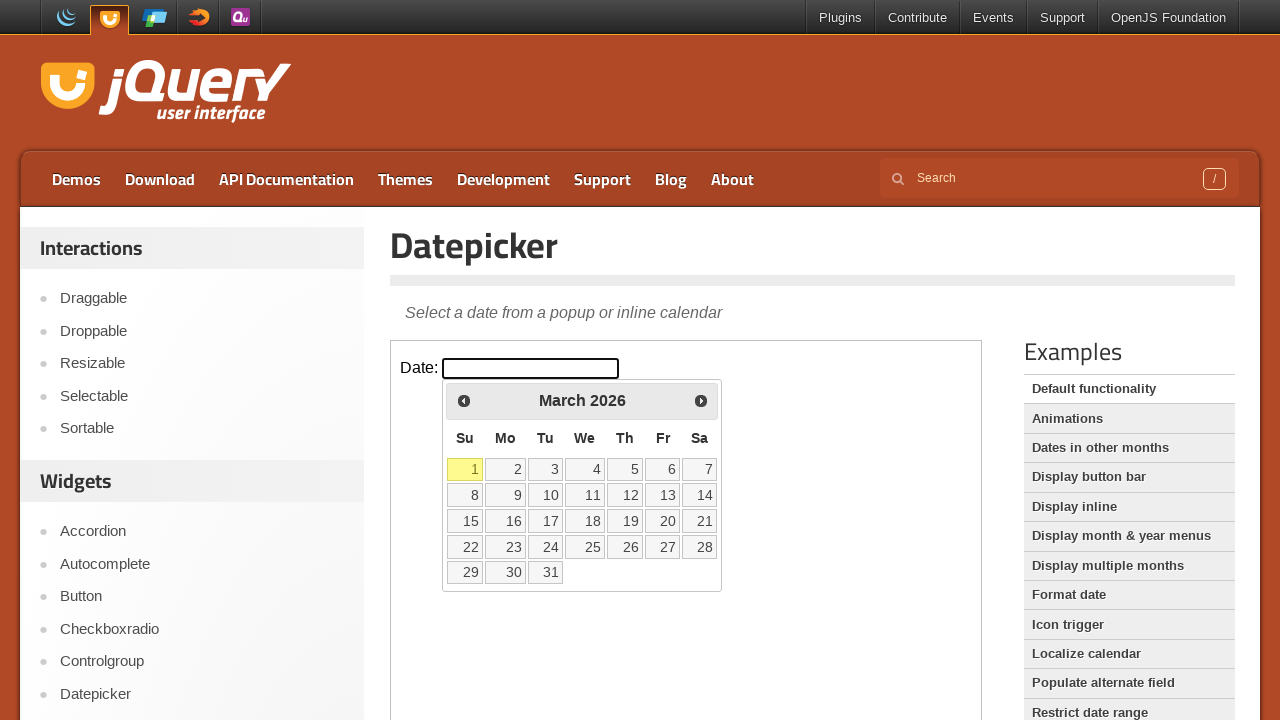

Clicked next month button to advance calendar at (701, 400) on iframe.demo-frame >> internal:control=enter-frame >> #ui-datepicker-div .ui-date
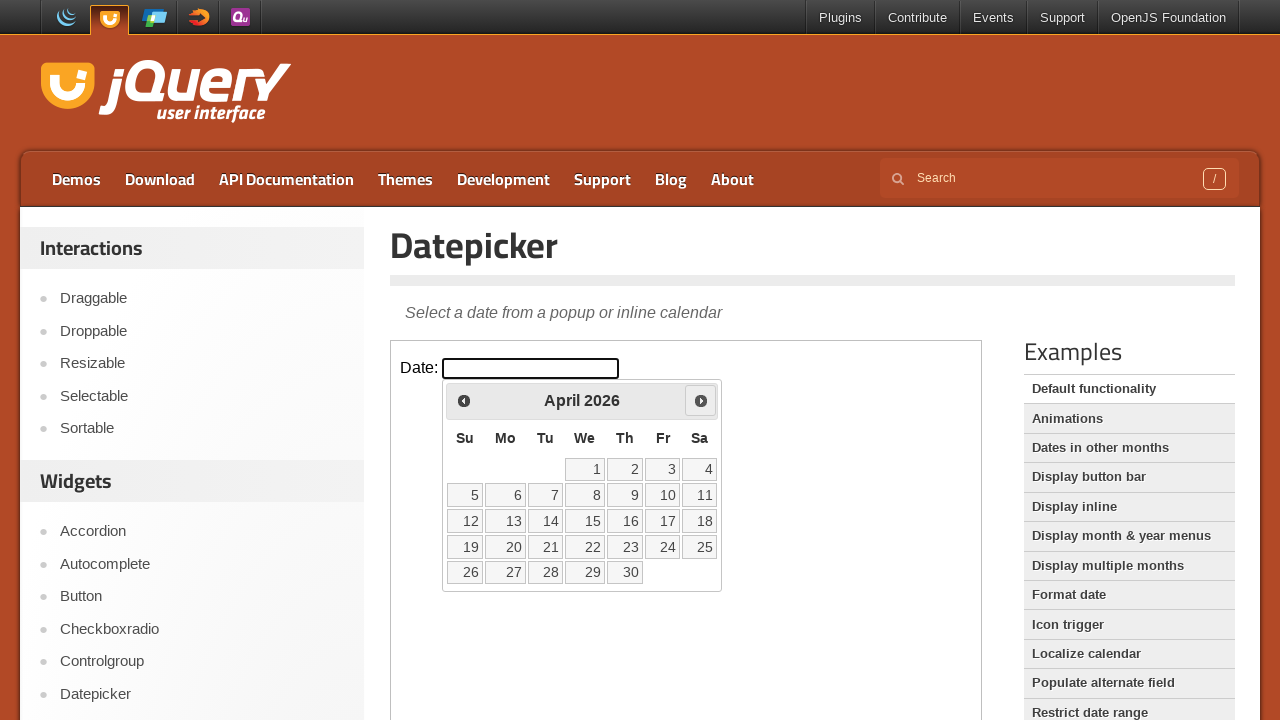

Waited 200ms for calendar animation
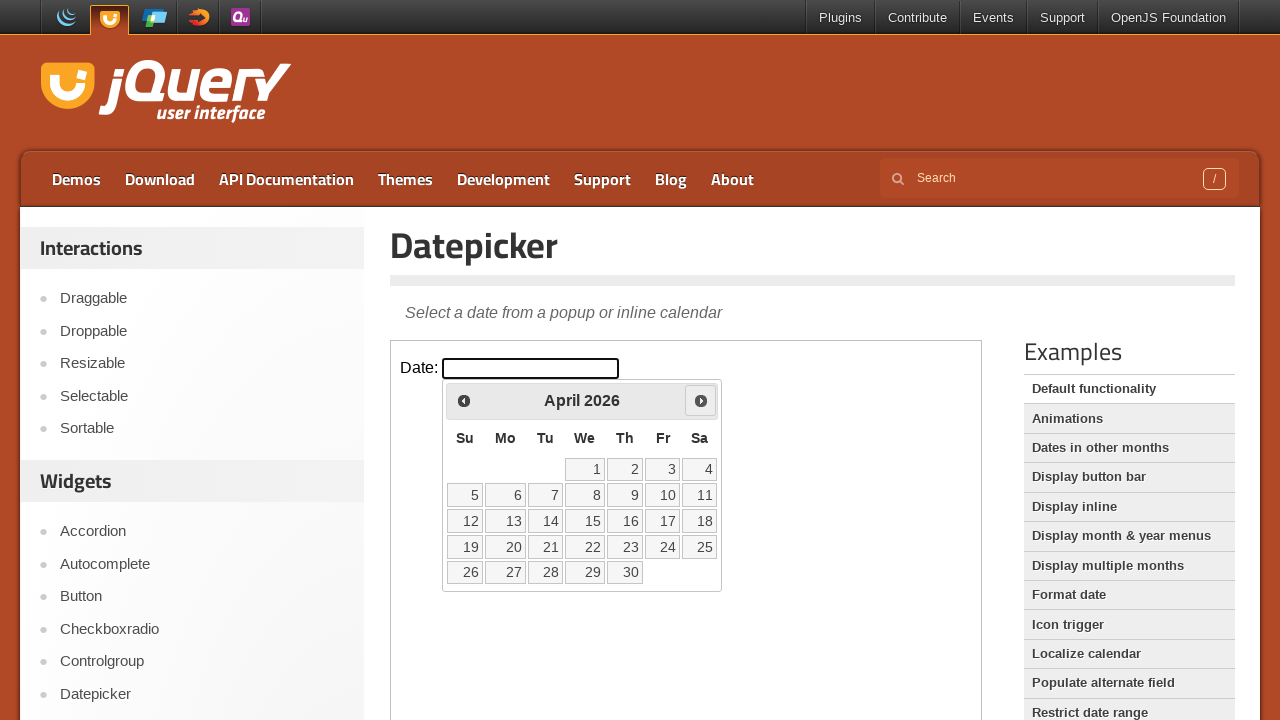

Checked current month/year: April 2026
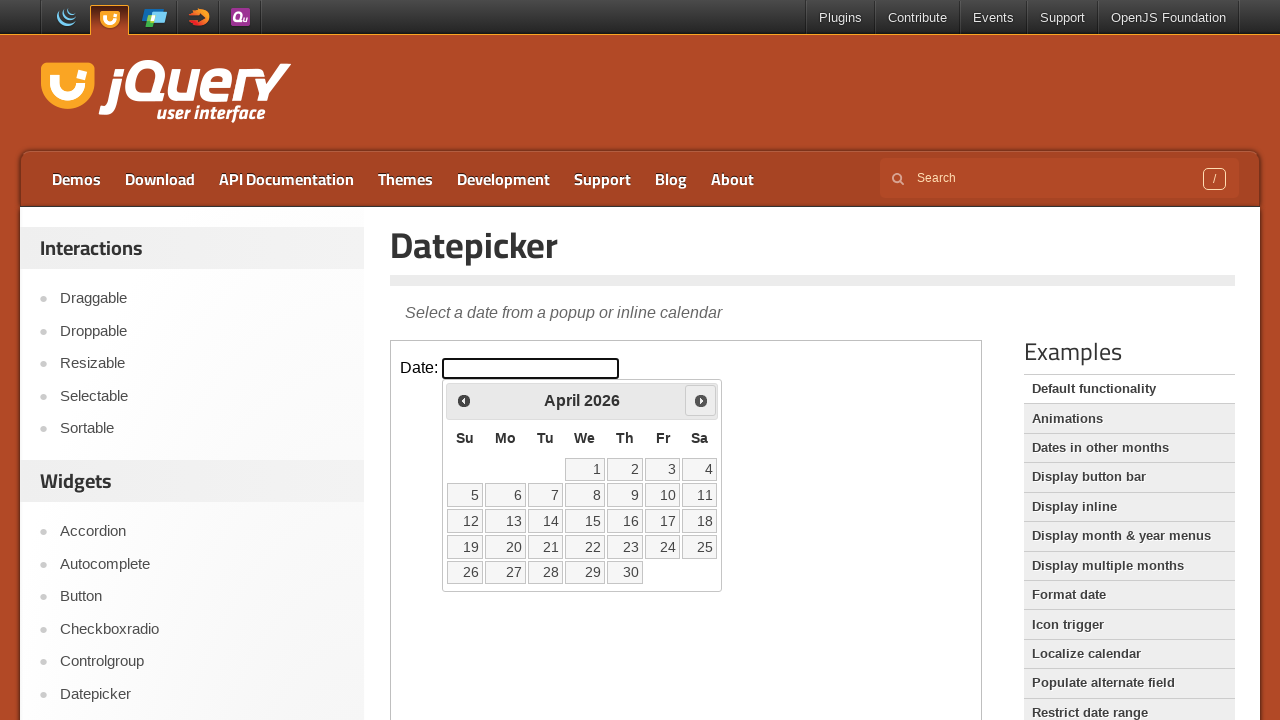

Clicked next month button to advance calendar at (701, 400) on iframe.demo-frame >> internal:control=enter-frame >> #ui-datepicker-div .ui-date
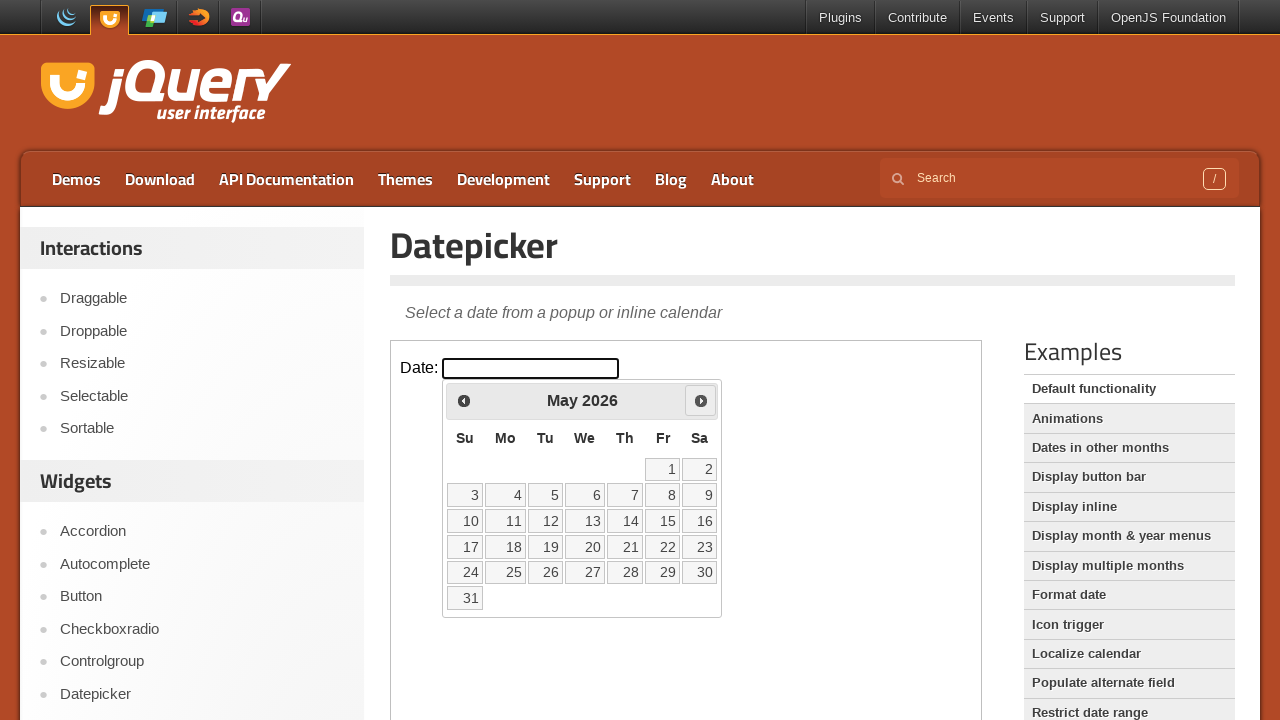

Waited 200ms for calendar animation
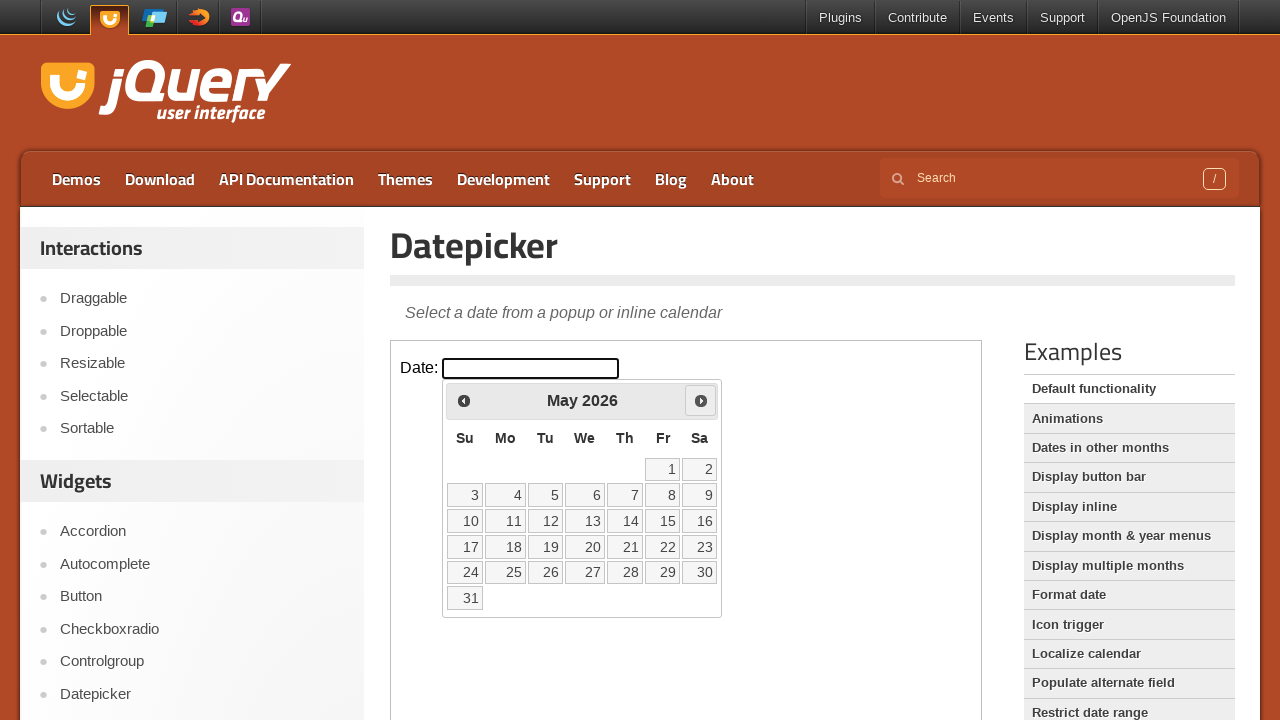

Checked current month/year: May 2026
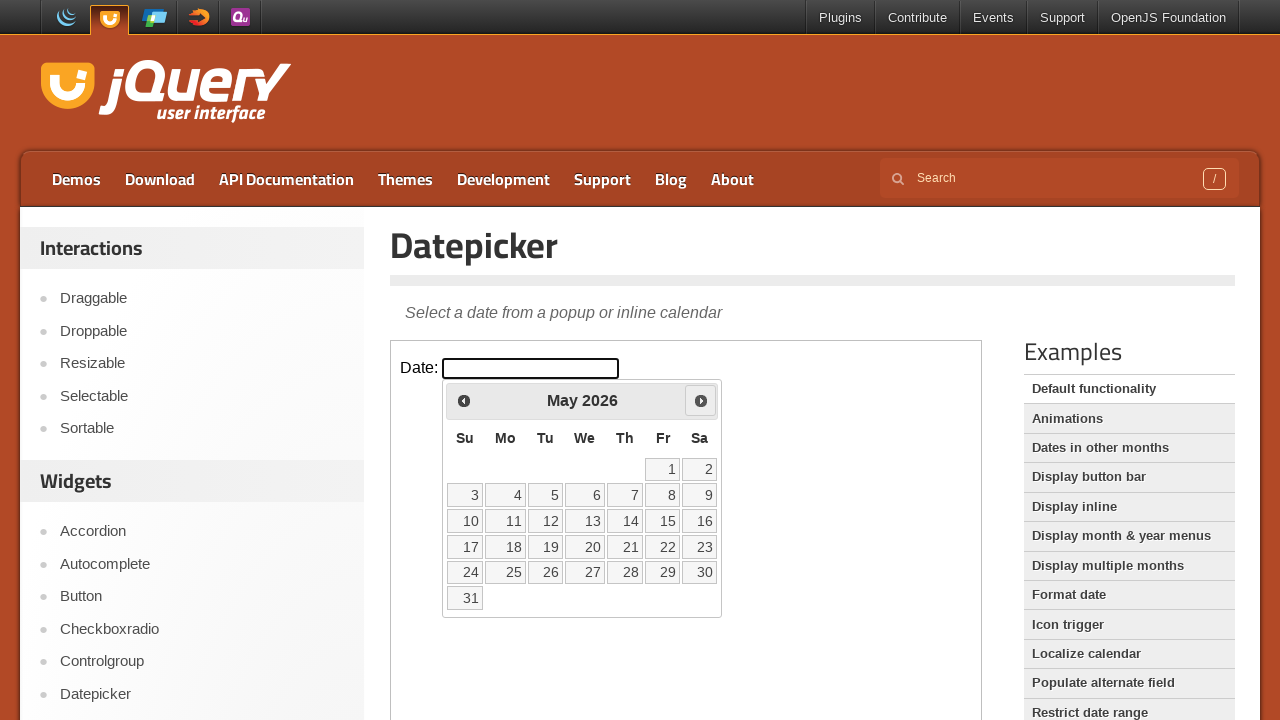

Clicked next month button to advance calendar at (701, 400) on iframe.demo-frame >> internal:control=enter-frame >> #ui-datepicker-div .ui-date
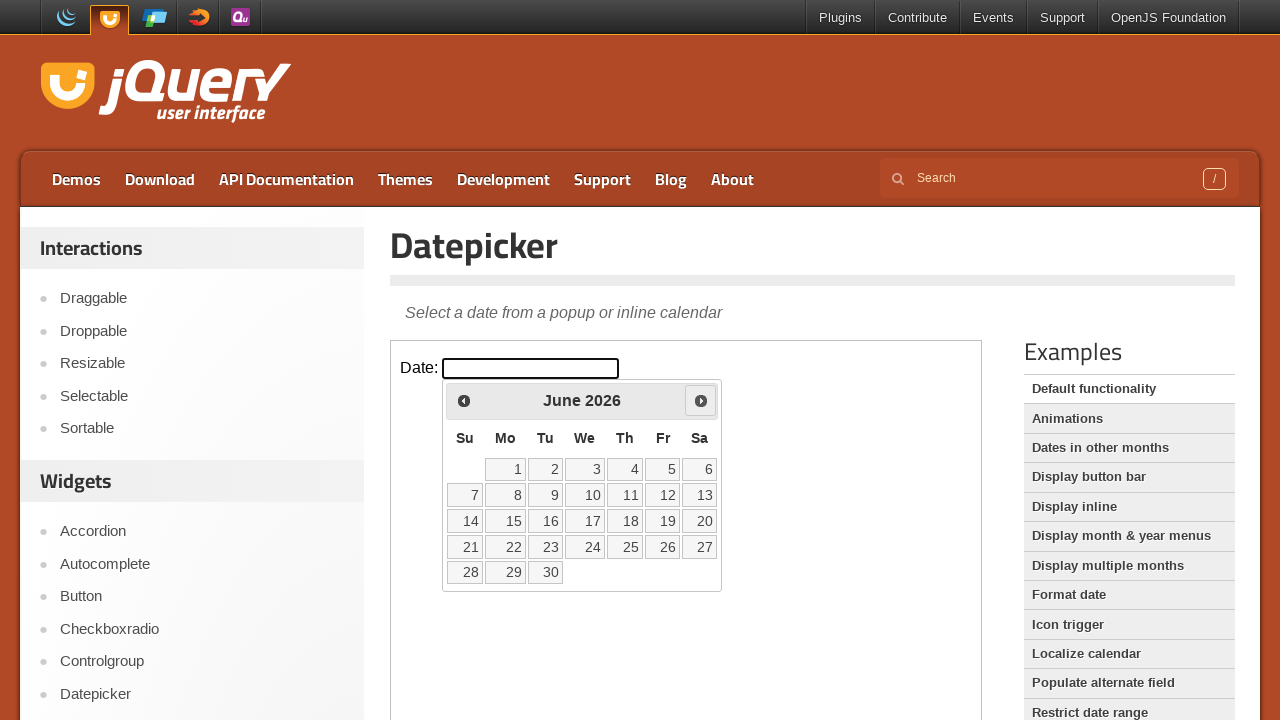

Waited 200ms for calendar animation
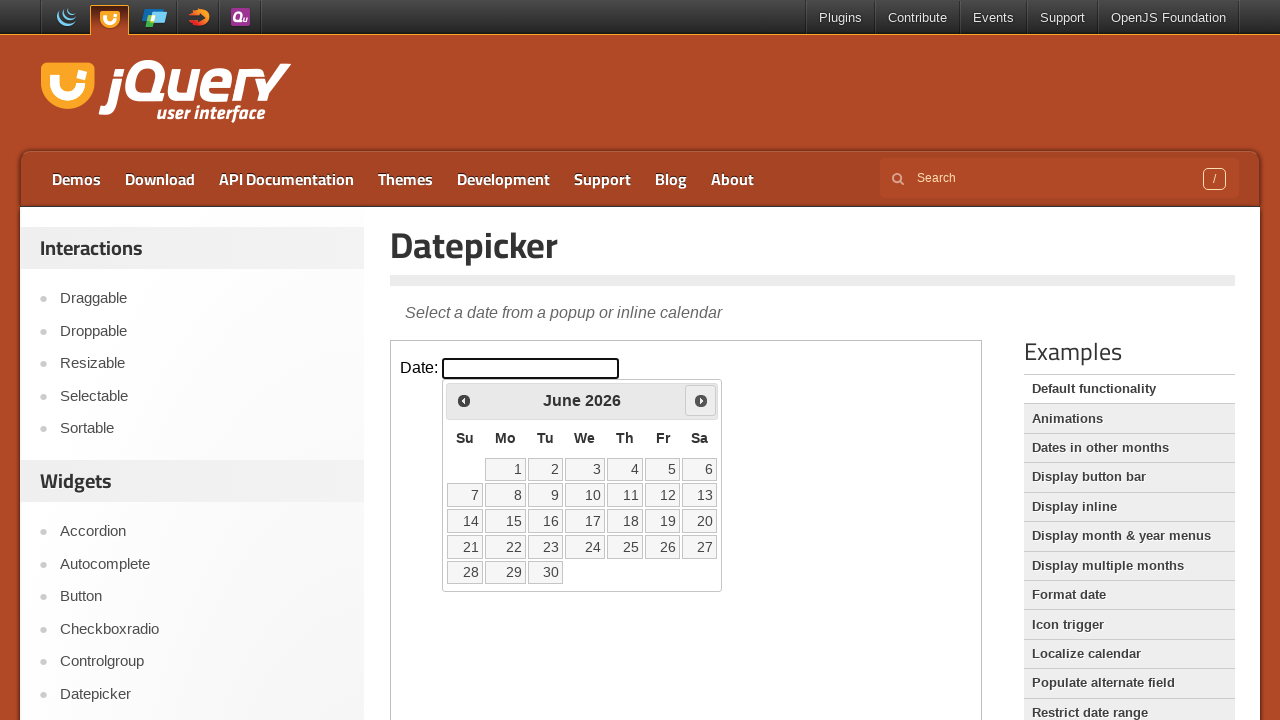

Checked current month/year: June 2026
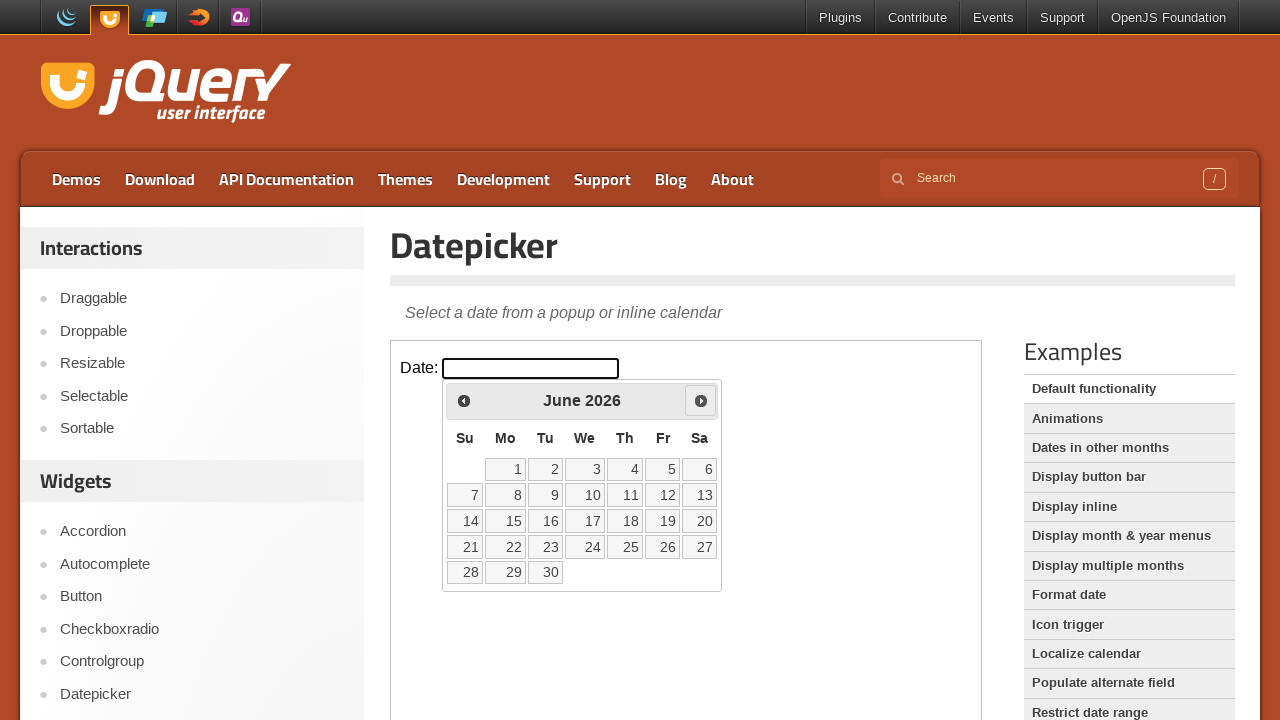

Clicked next month button to advance calendar at (701, 400) on iframe.demo-frame >> internal:control=enter-frame >> #ui-datepicker-div .ui-date
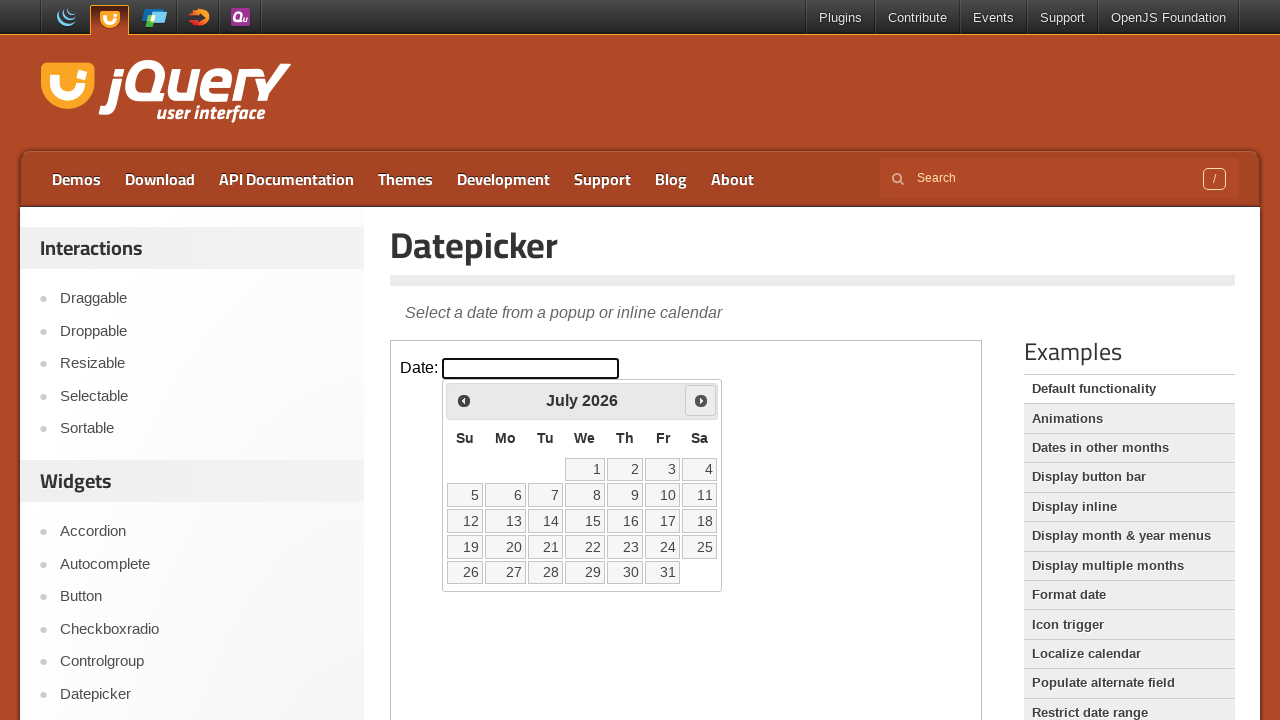

Waited 200ms for calendar animation
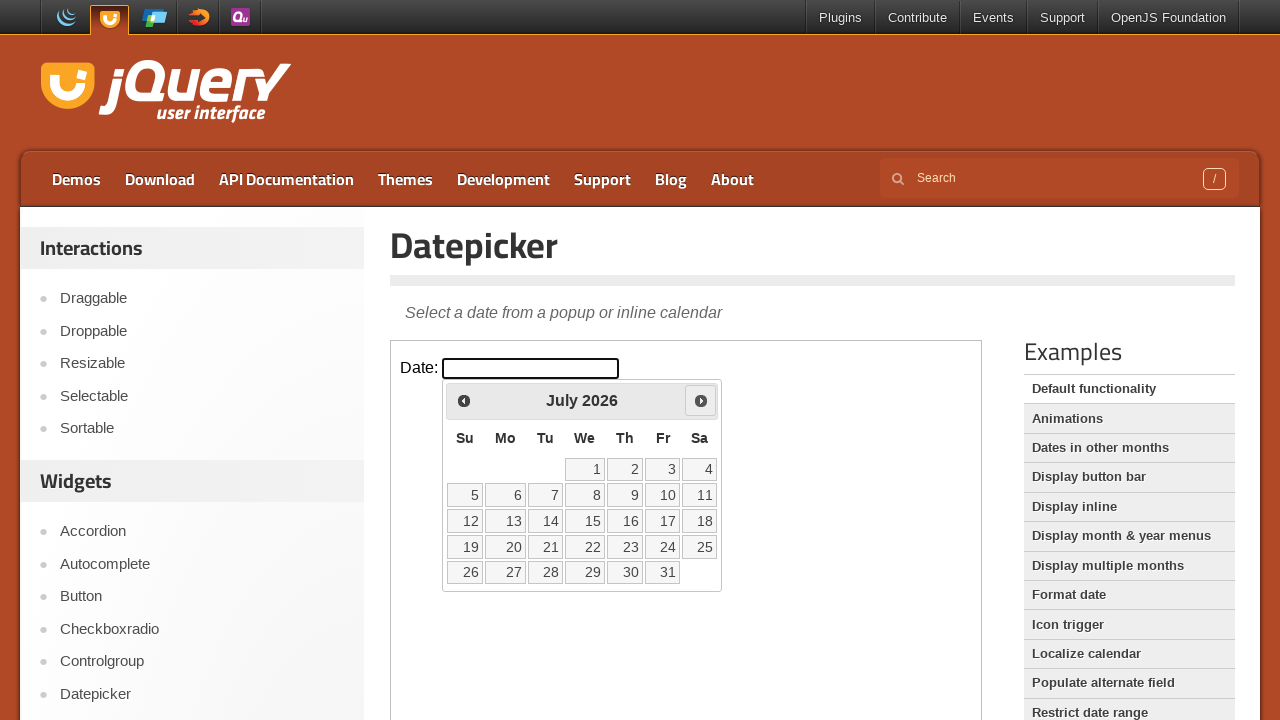

Checked current month/year: July 2026
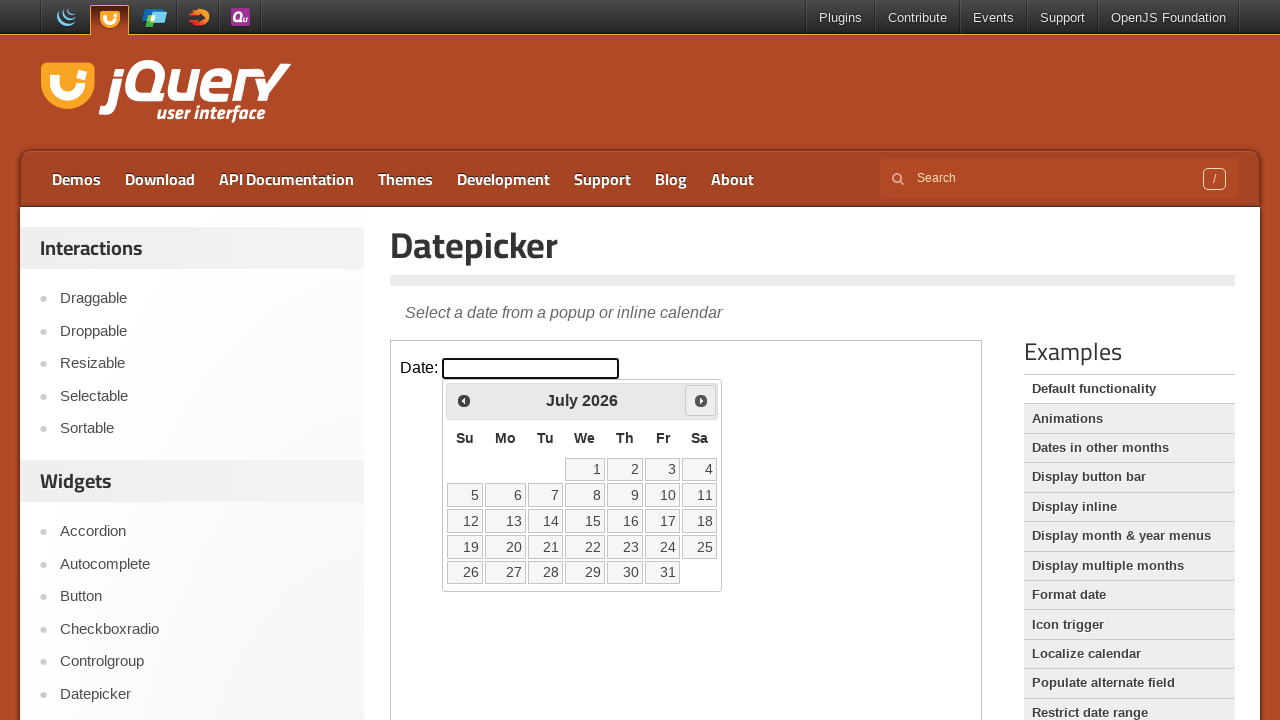

Clicked day 28 in the calendar at (545, 572) on iframe.demo-frame >> internal:control=enter-frame >> #ui-datepicker-div table td
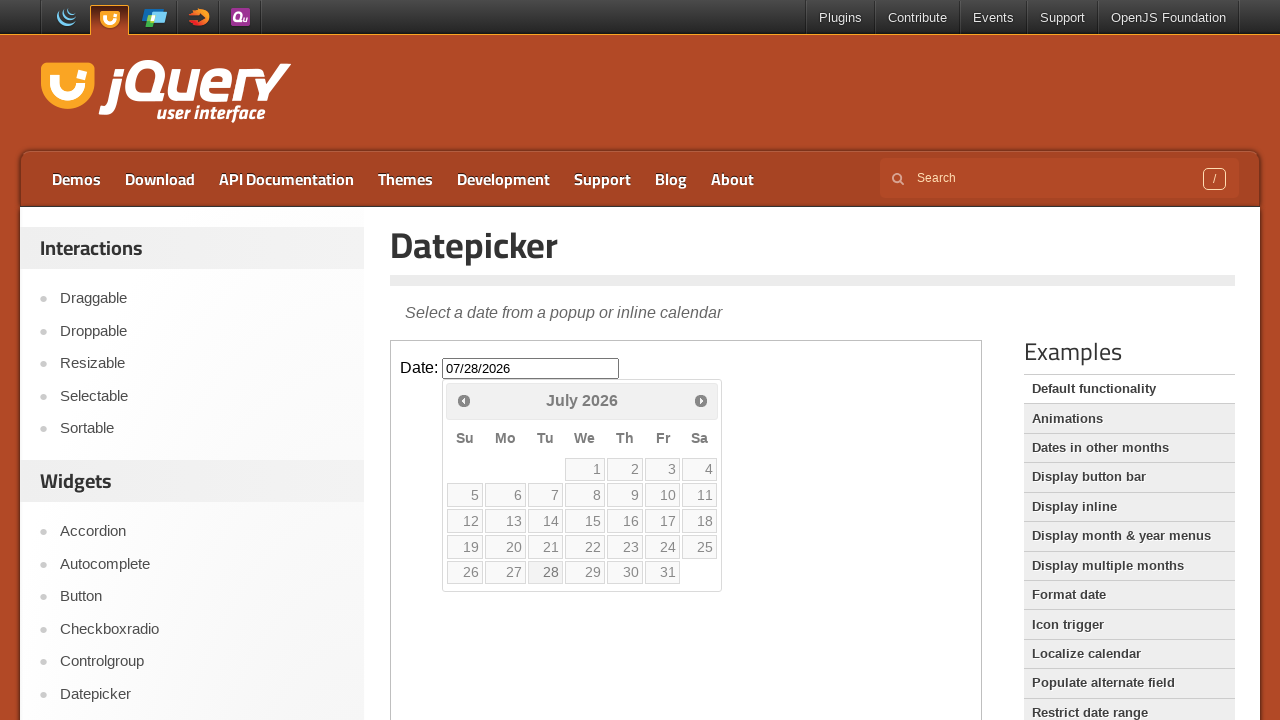

Verified datepicker input is ready and date was selected
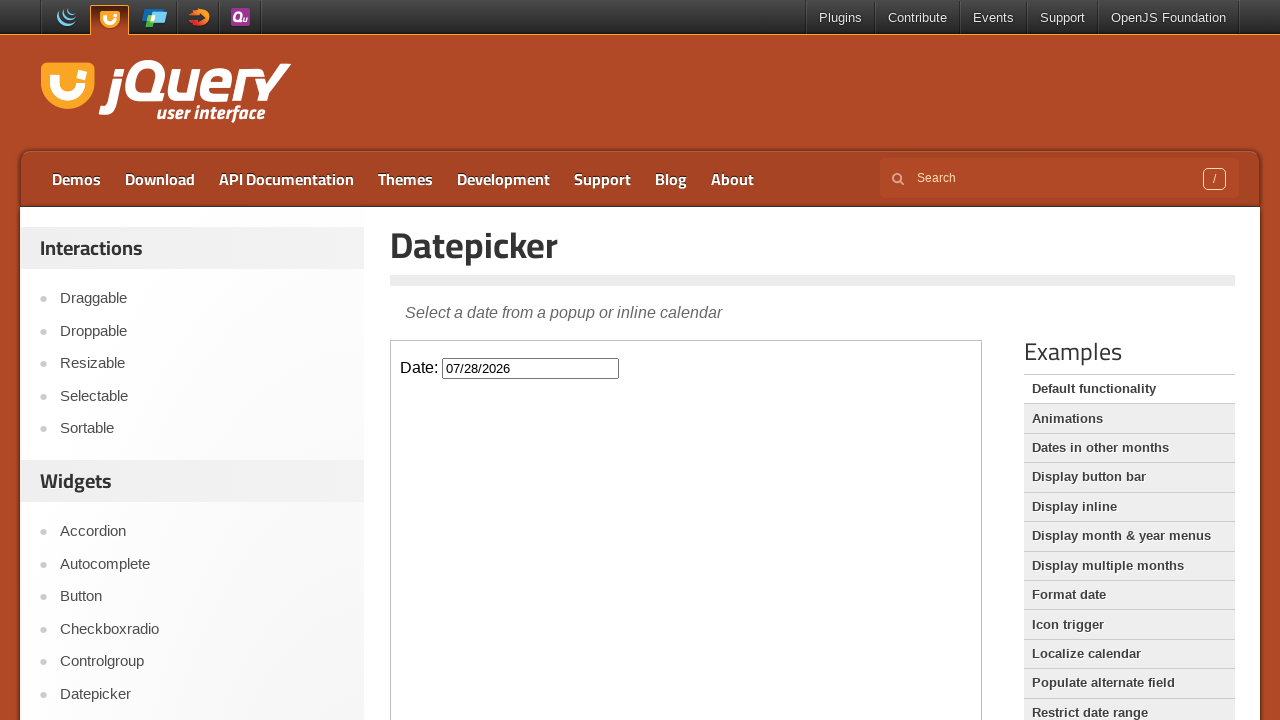

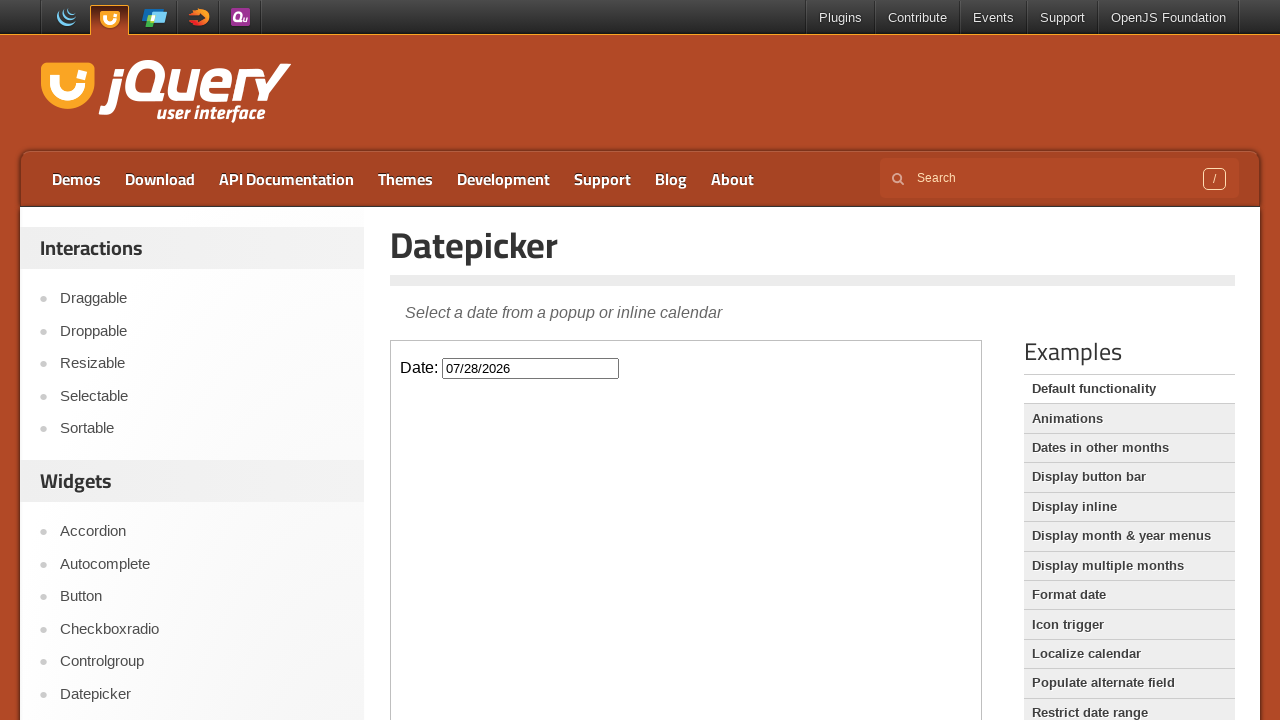